Tests keyboard API functionality by clicking an input target, typing text, selecting a portion using Shift+ArrowLeft, deleting the selection with Backspace, and typing replacement text.

Starting URL: https://the-internet.herokuapp.com/key_presses

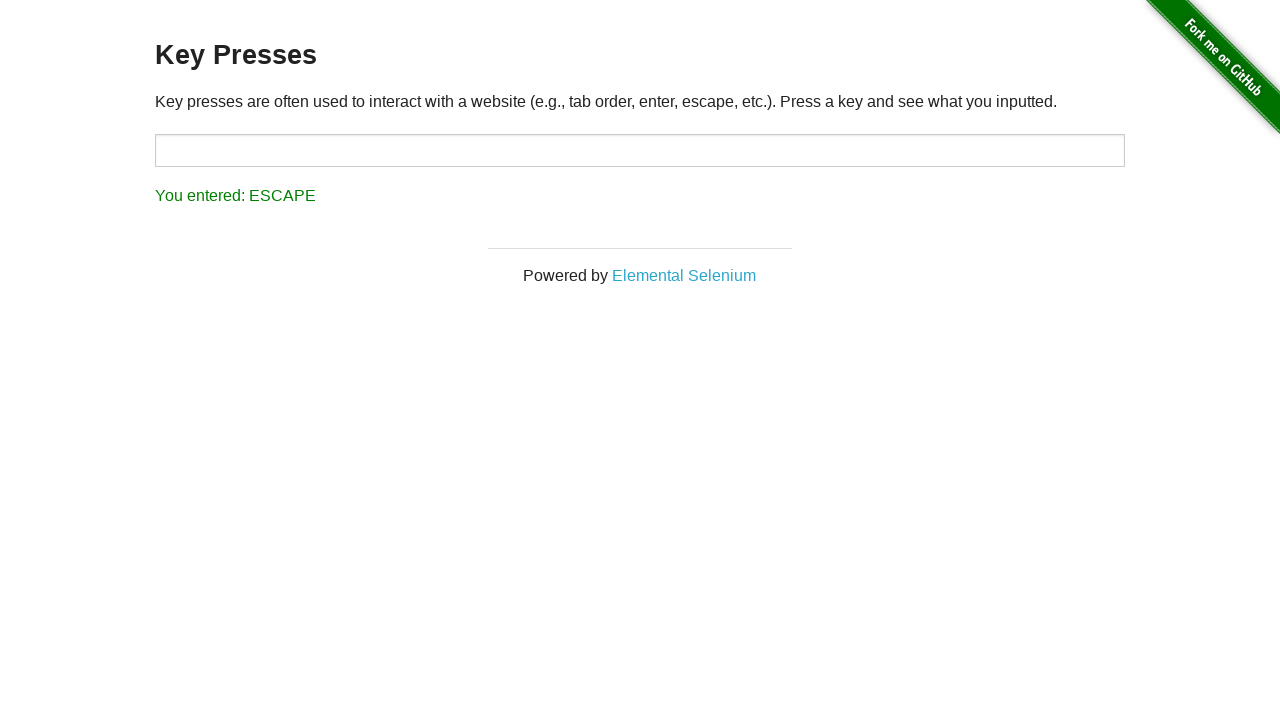

Clicked on the target input field at (640, 150) on #target
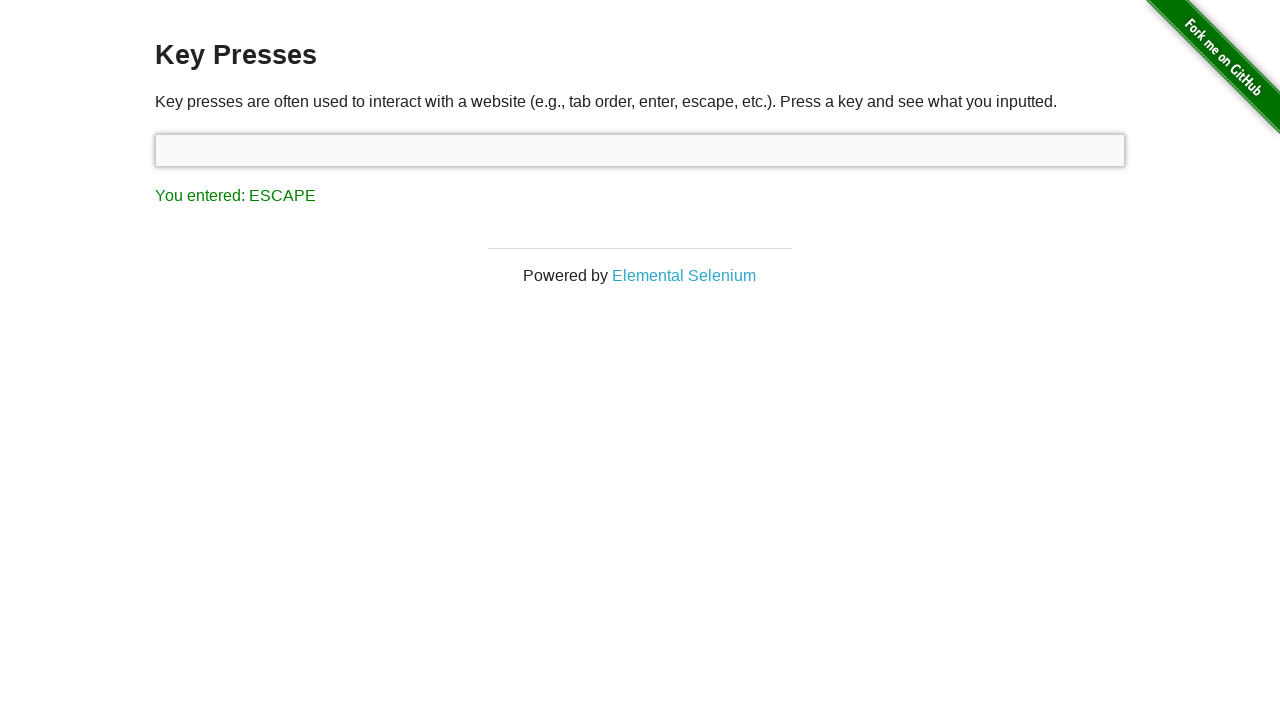

Typed initial text 'Added by keyboard API of playwright'
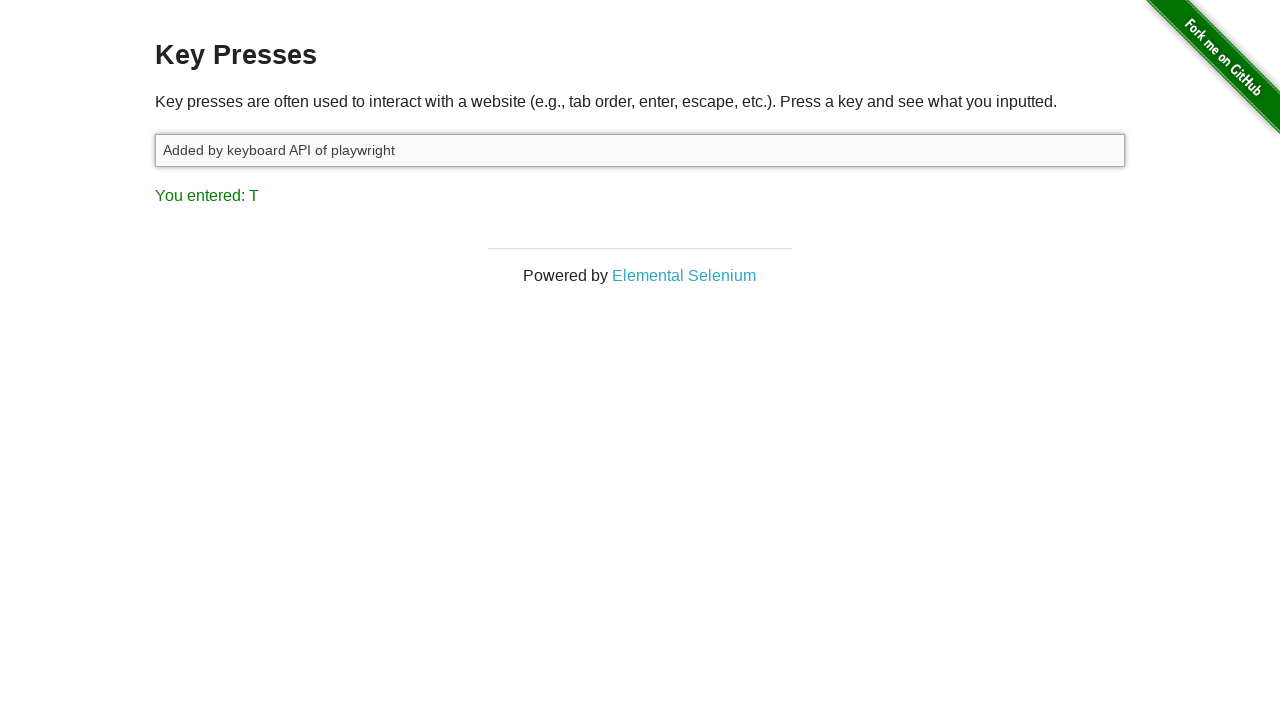

Held down Shift key to start text selection
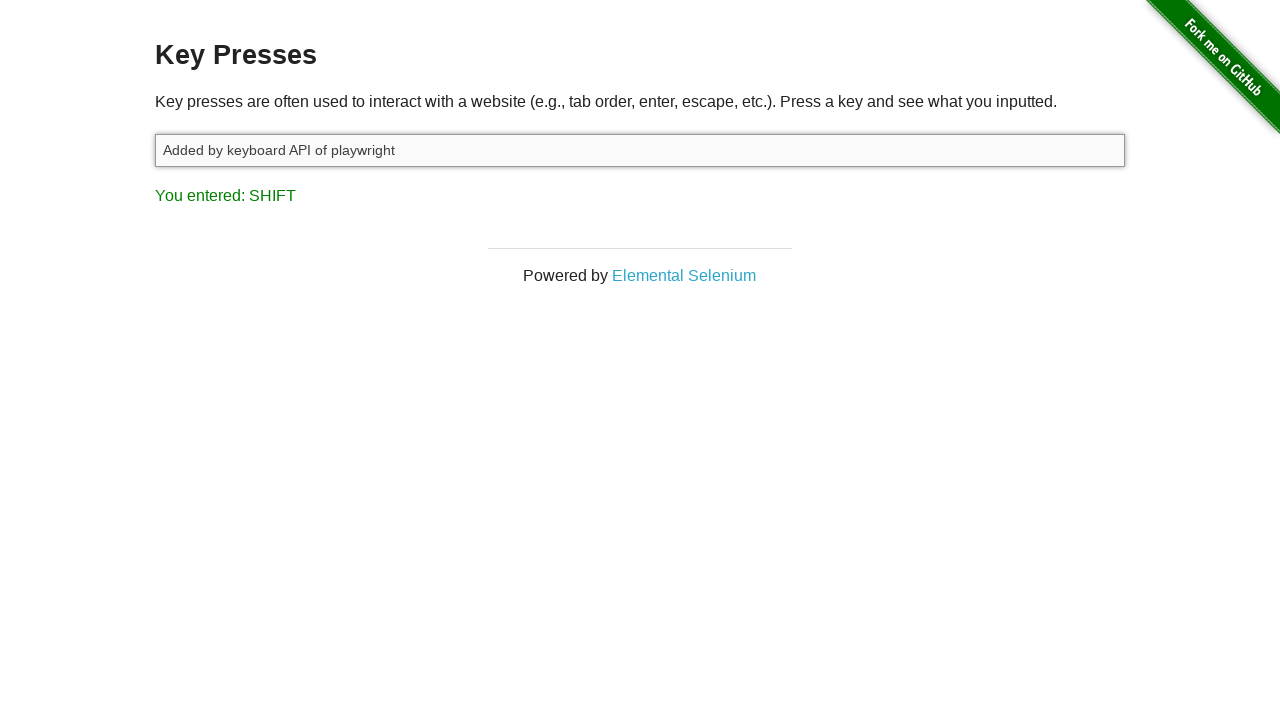

Pressed ArrowLeft while Shift held (selection move 1/14)
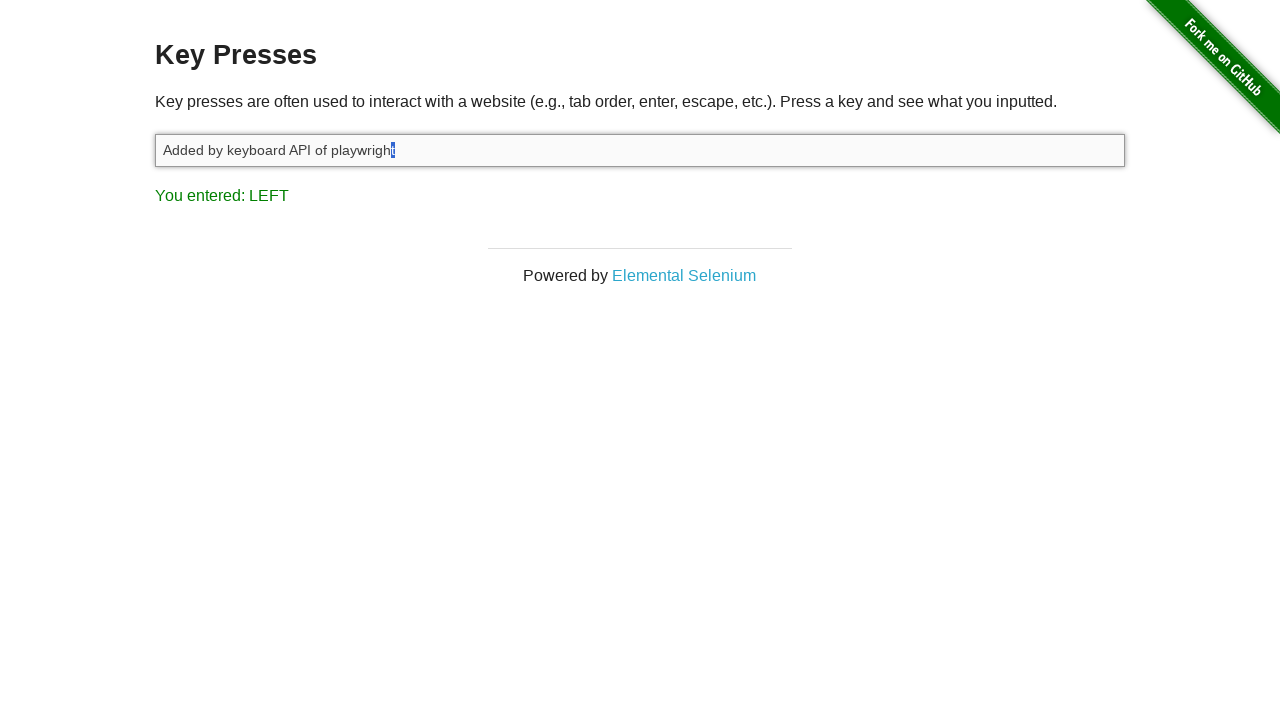

Pressed ArrowLeft while Shift held (selection move 2/14)
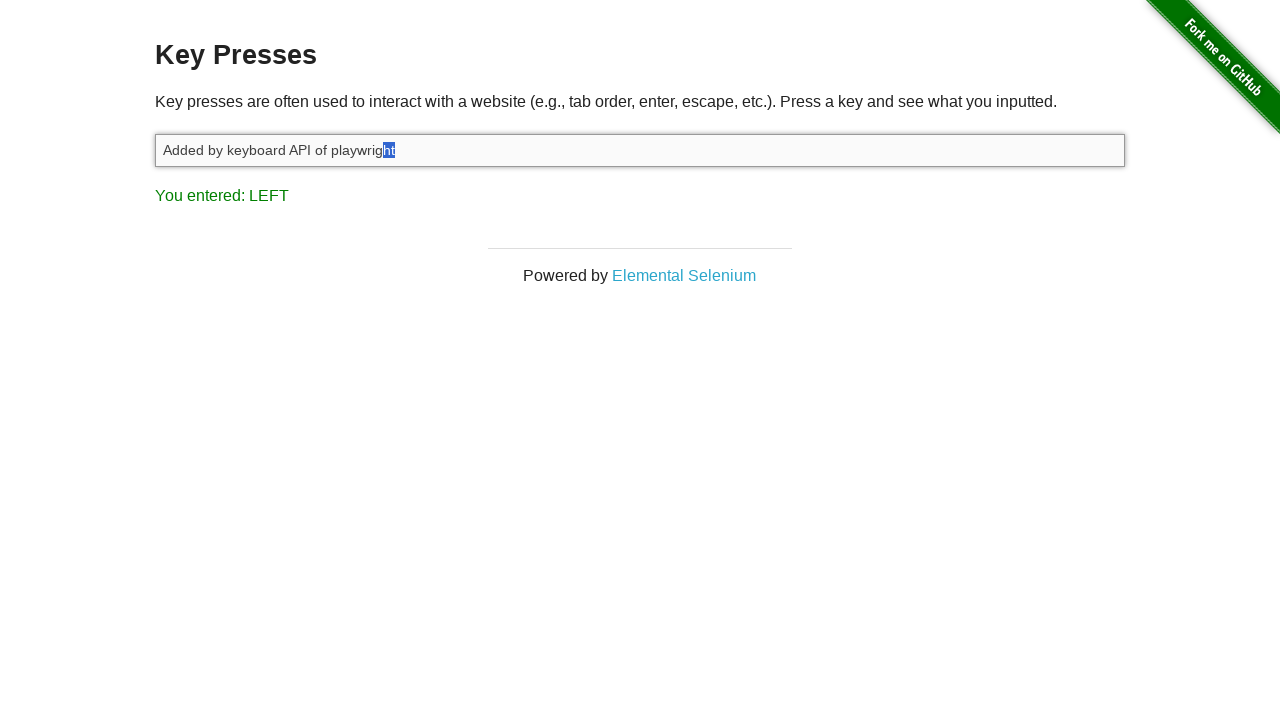

Pressed ArrowLeft while Shift held (selection move 3/14)
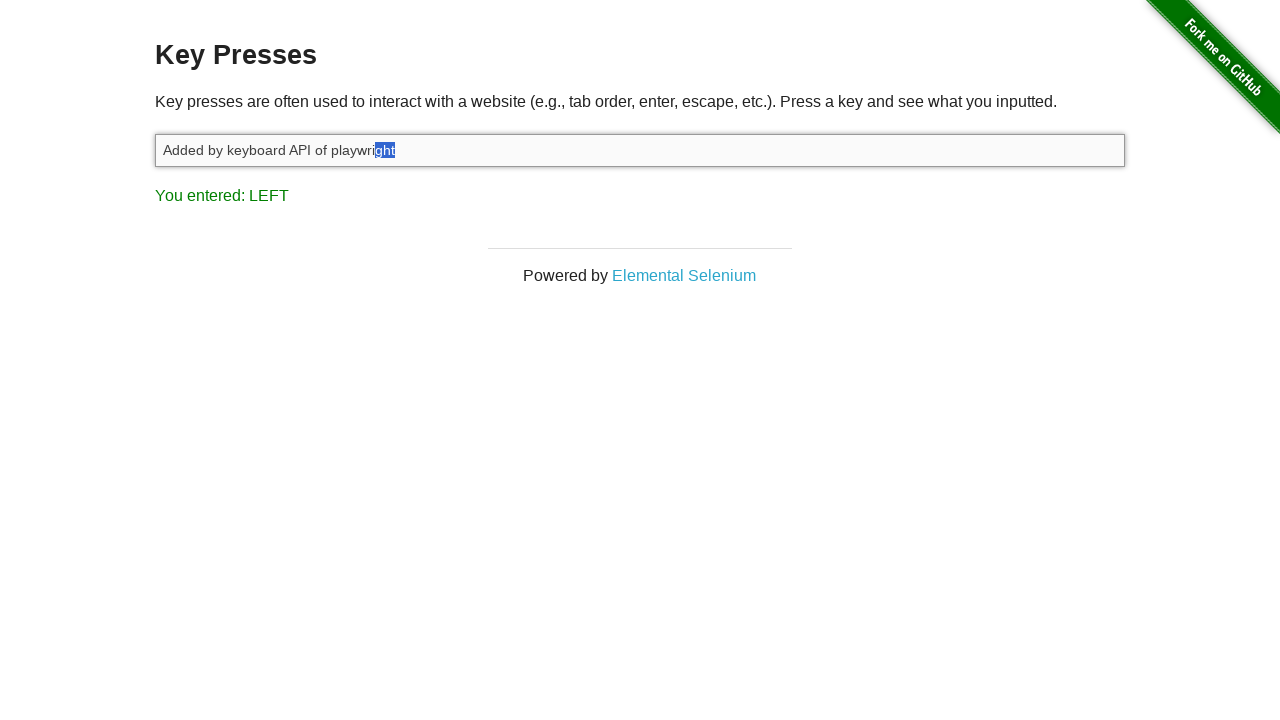

Pressed ArrowLeft while Shift held (selection move 4/14)
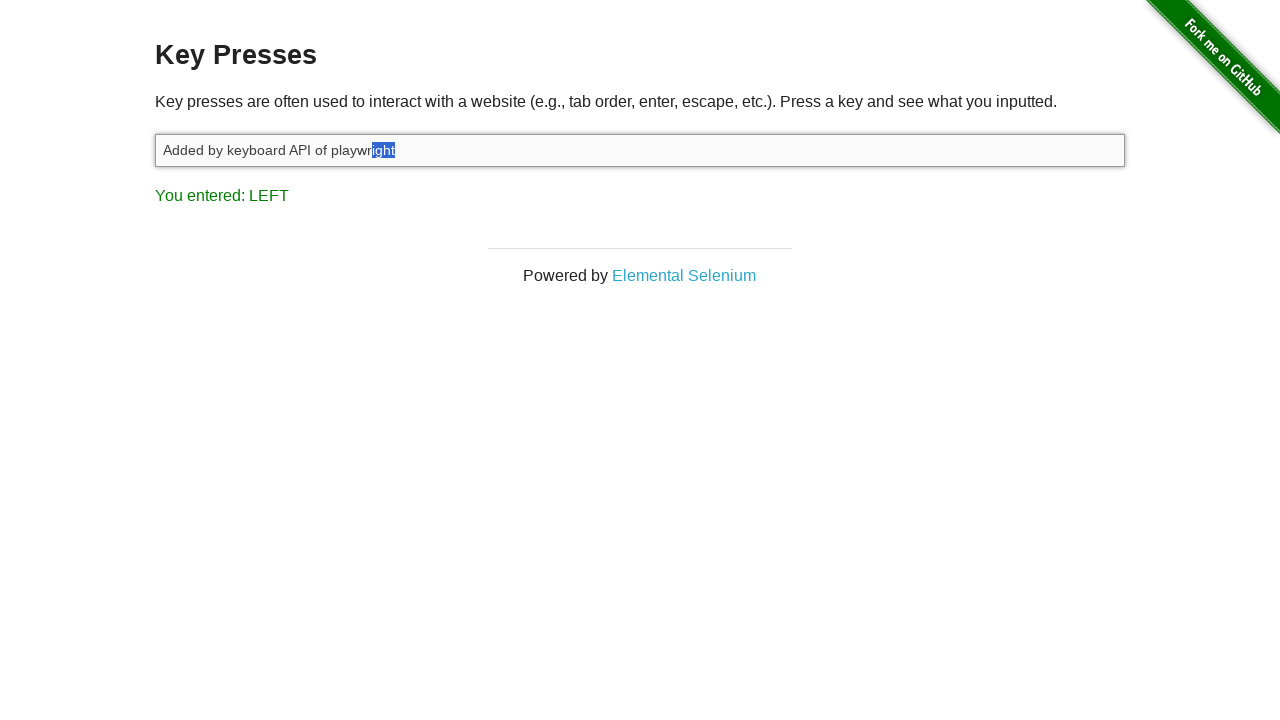

Pressed ArrowLeft while Shift held (selection move 5/14)
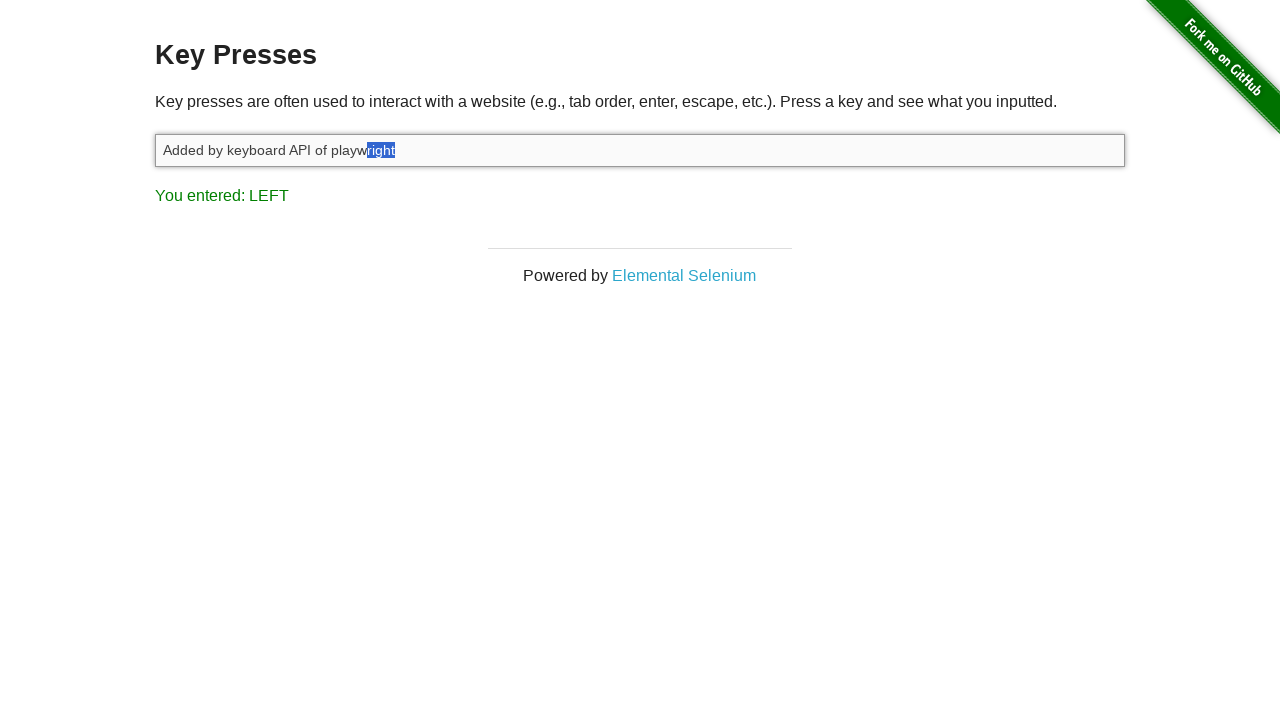

Pressed ArrowLeft while Shift held (selection move 6/14)
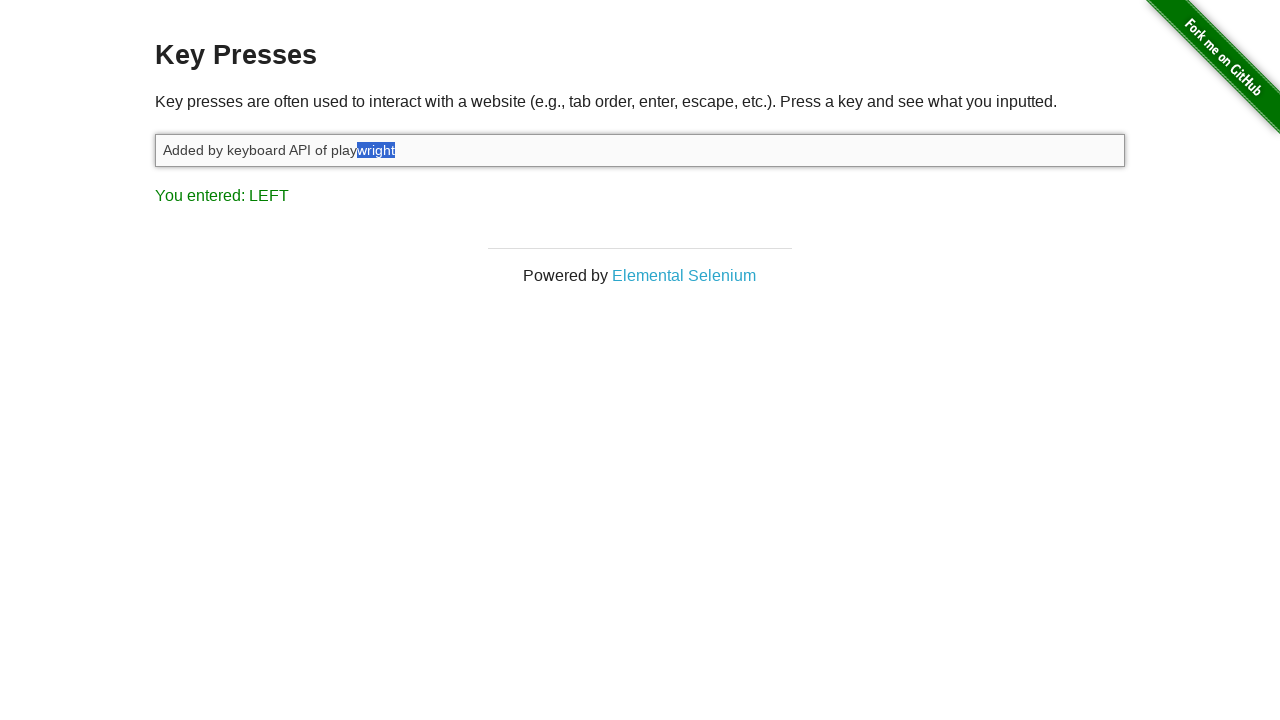

Pressed ArrowLeft while Shift held (selection move 7/14)
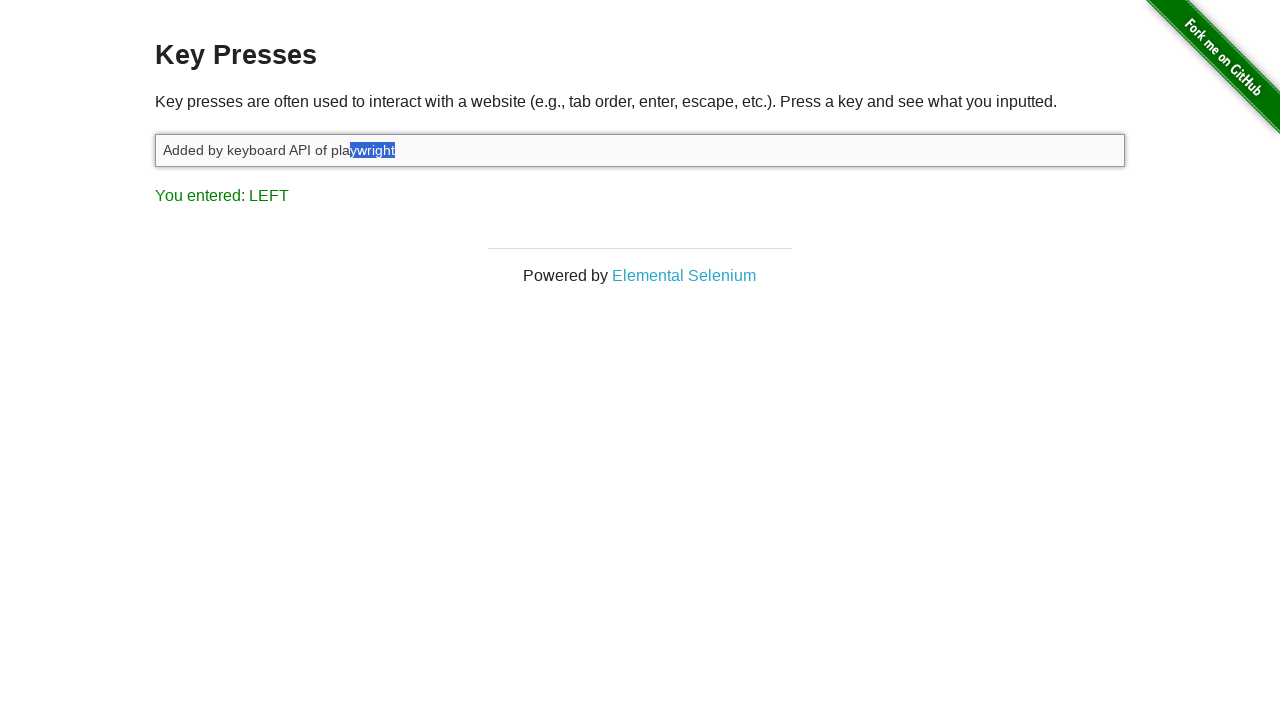

Pressed ArrowLeft while Shift held (selection move 8/14)
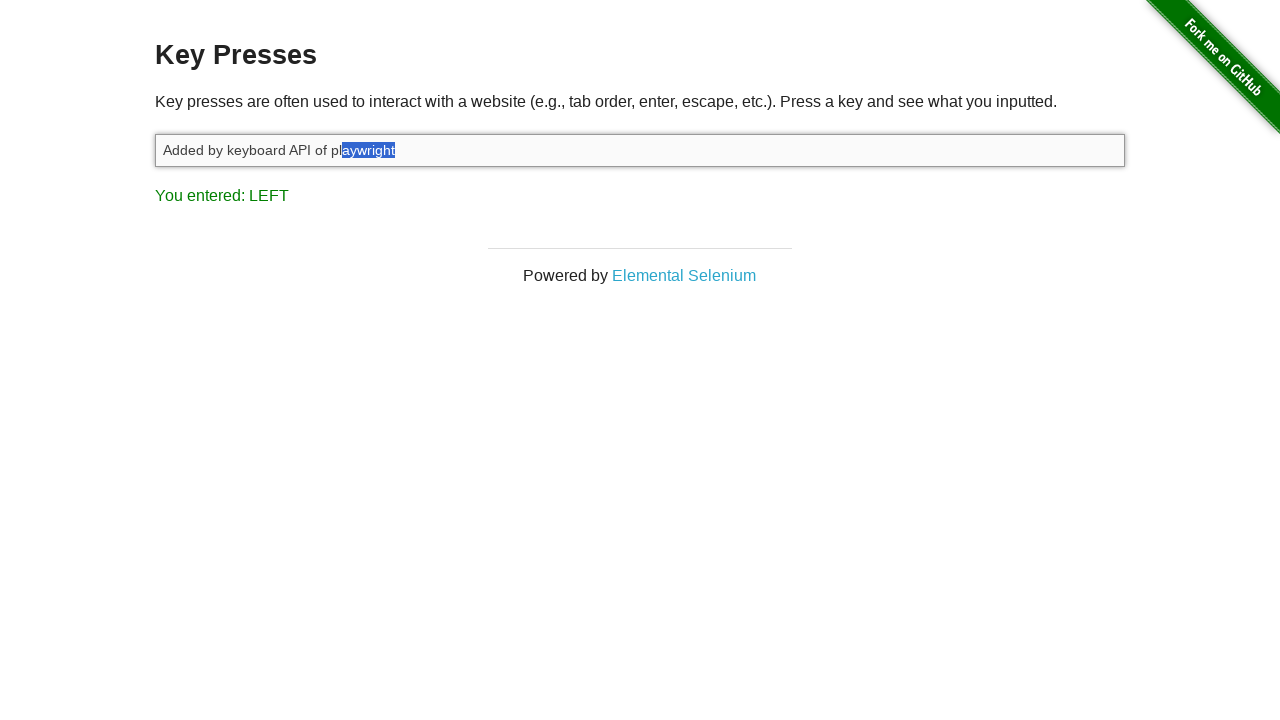

Pressed ArrowLeft while Shift held (selection move 9/14)
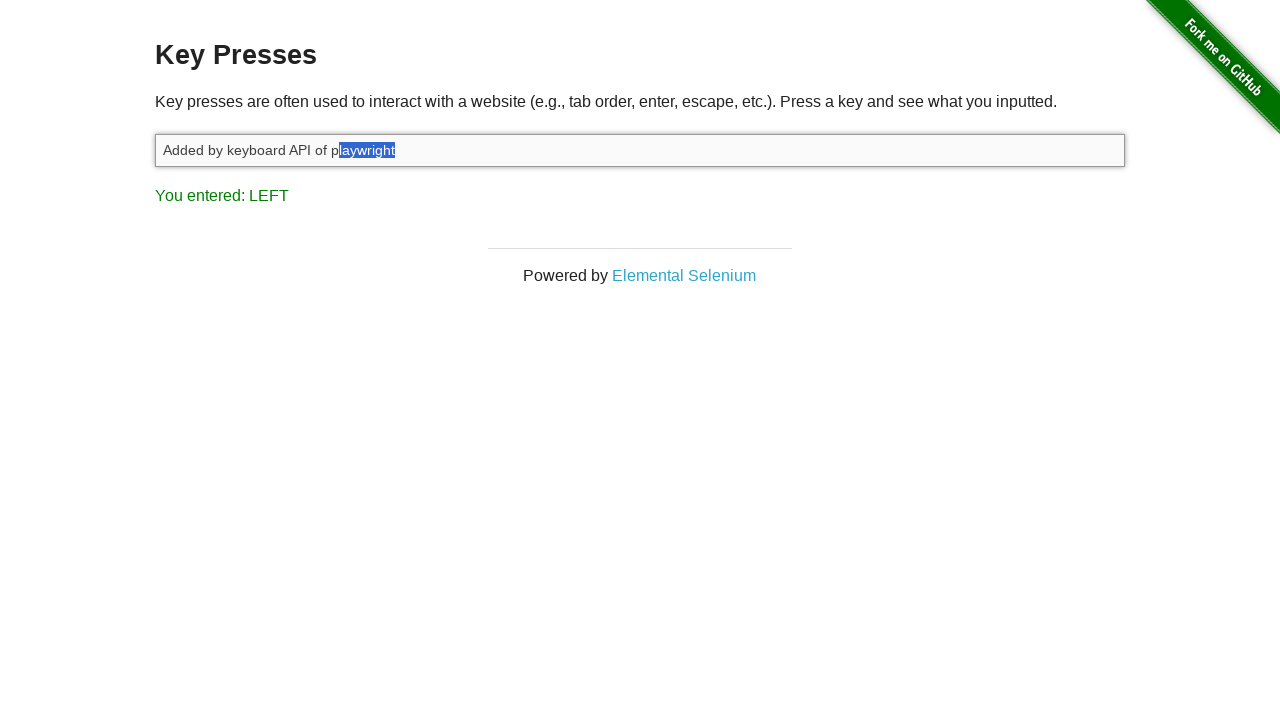

Pressed ArrowLeft while Shift held (selection move 10/14)
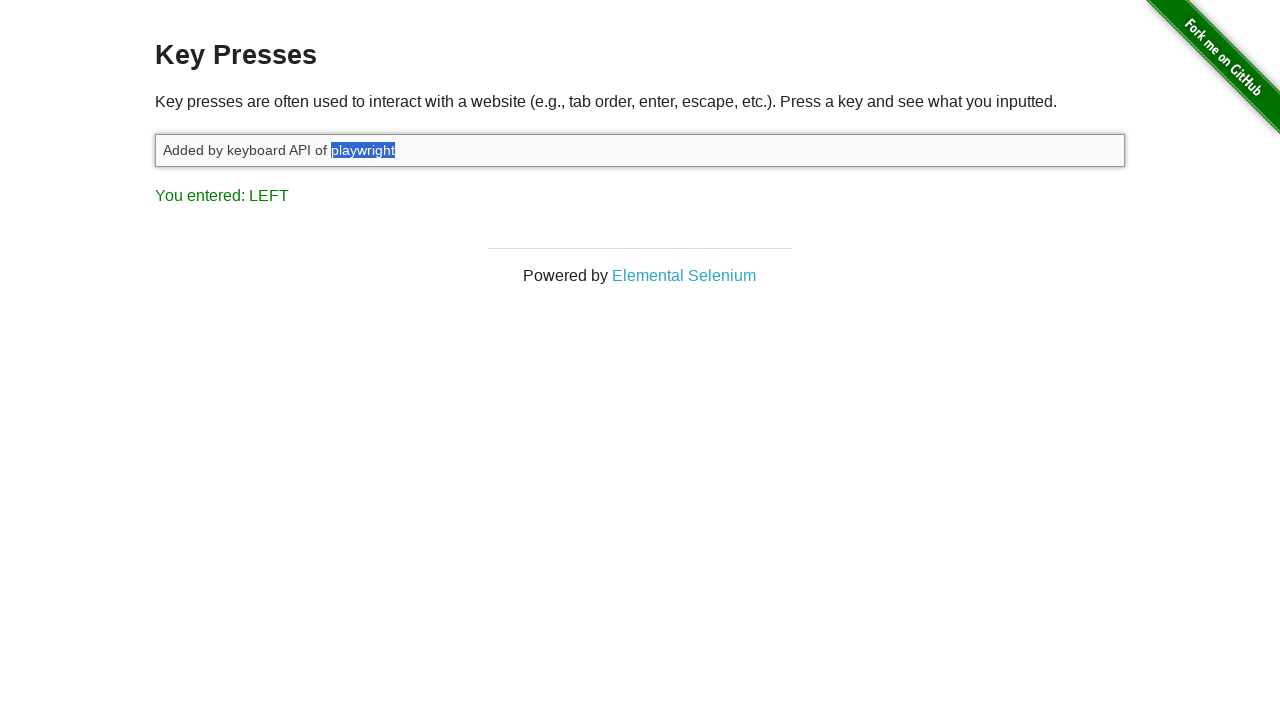

Pressed ArrowLeft while Shift held (selection move 11/14)
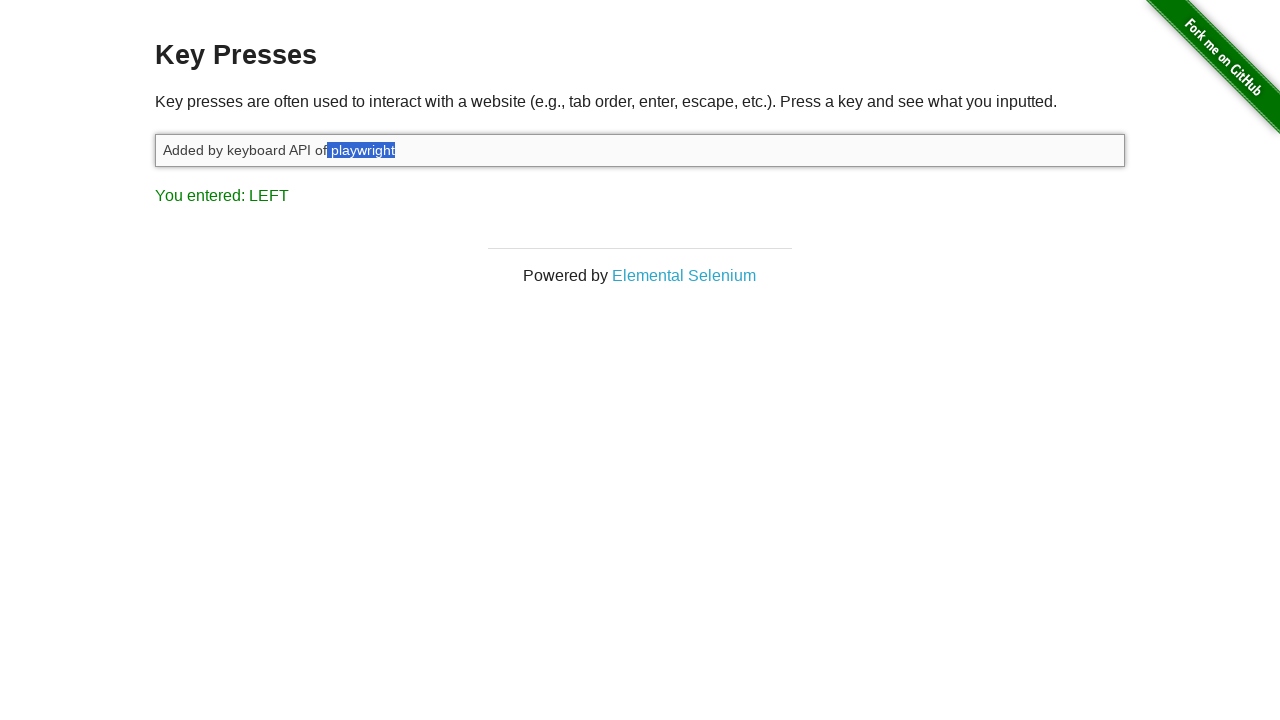

Pressed ArrowLeft while Shift held (selection move 12/14)
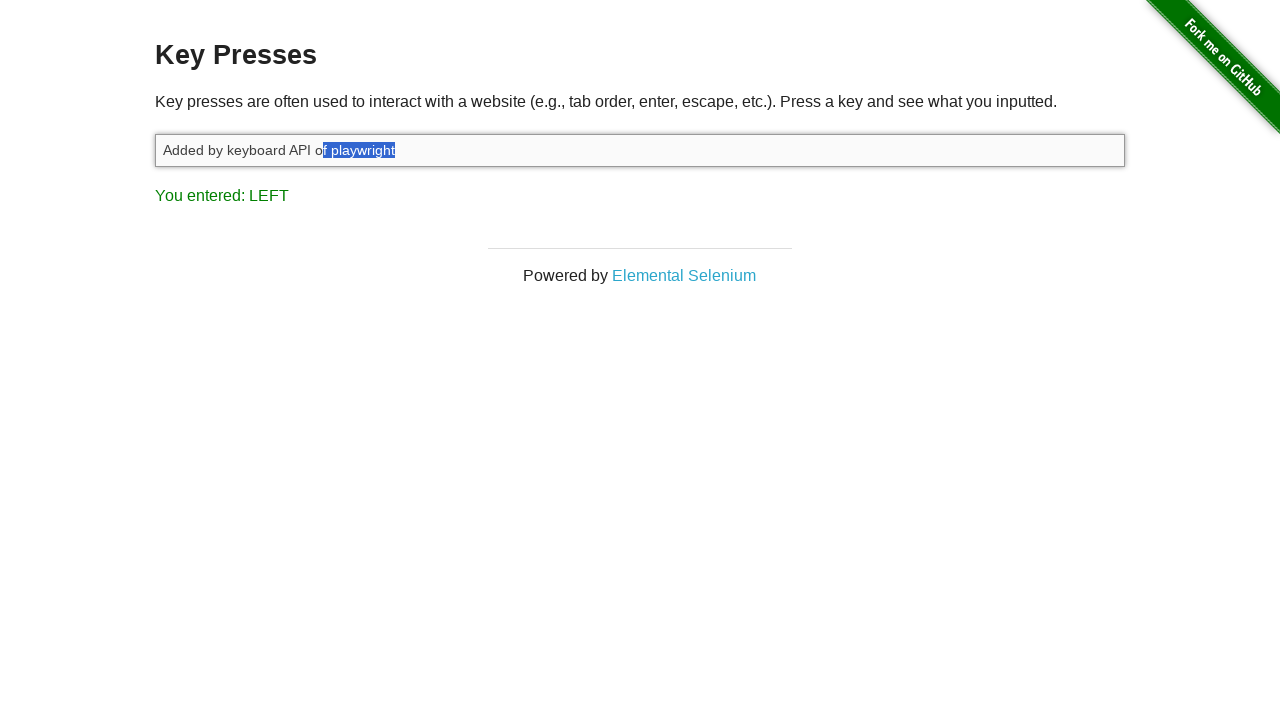

Pressed ArrowLeft while Shift held (selection move 13/14)
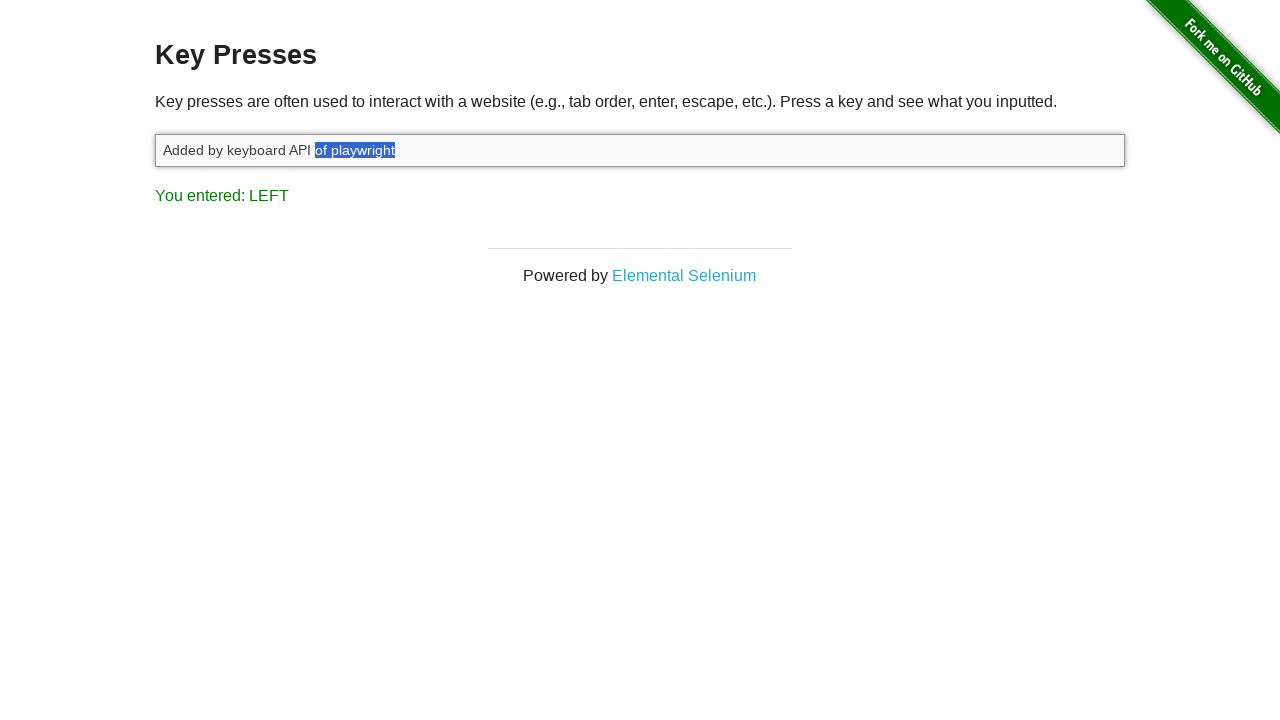

Pressed ArrowLeft while Shift held (selection move 14/14)
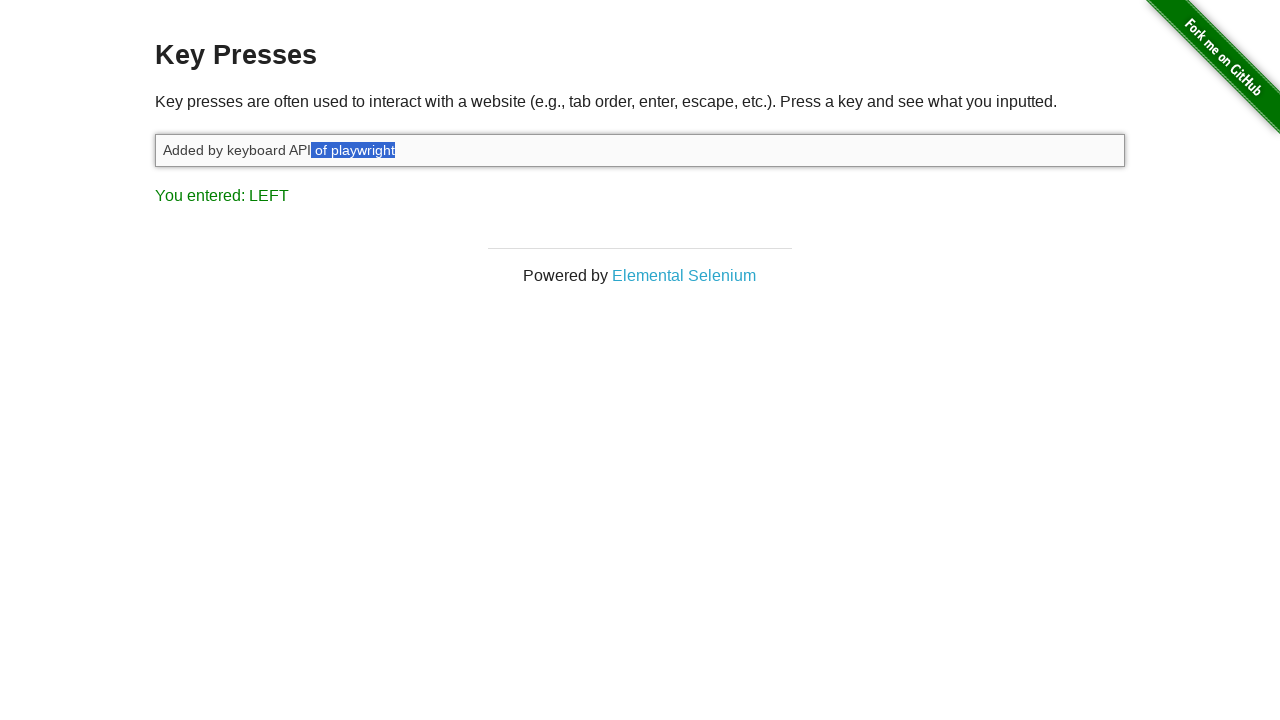

Released Shift key to complete text selection
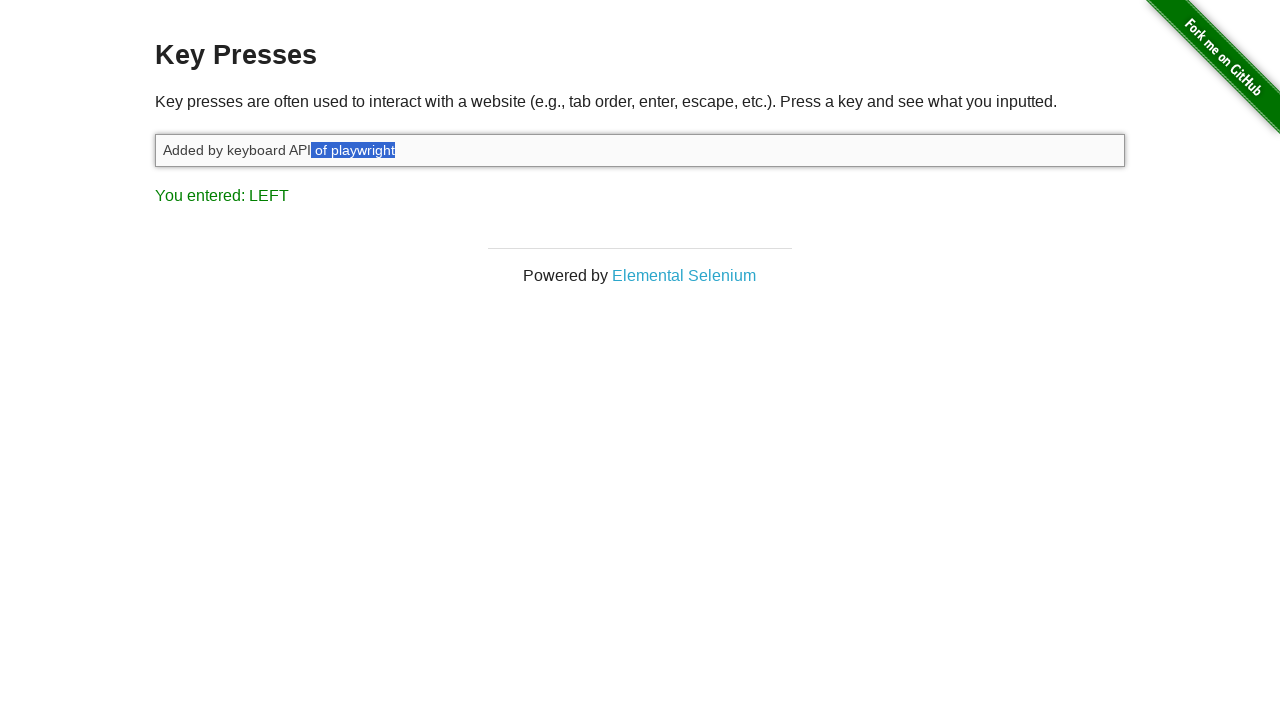

Pressed Backspace to delete selected text
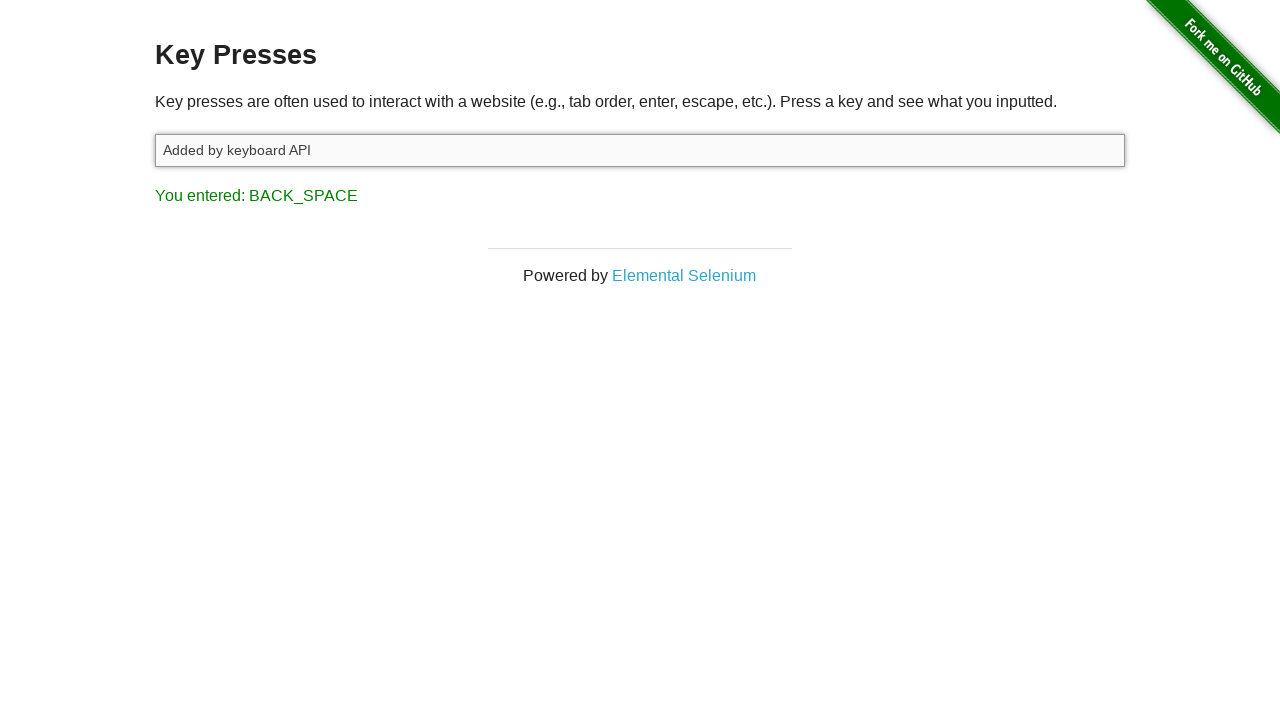

Typed replacement text ' Successfully exeuted keystroke'
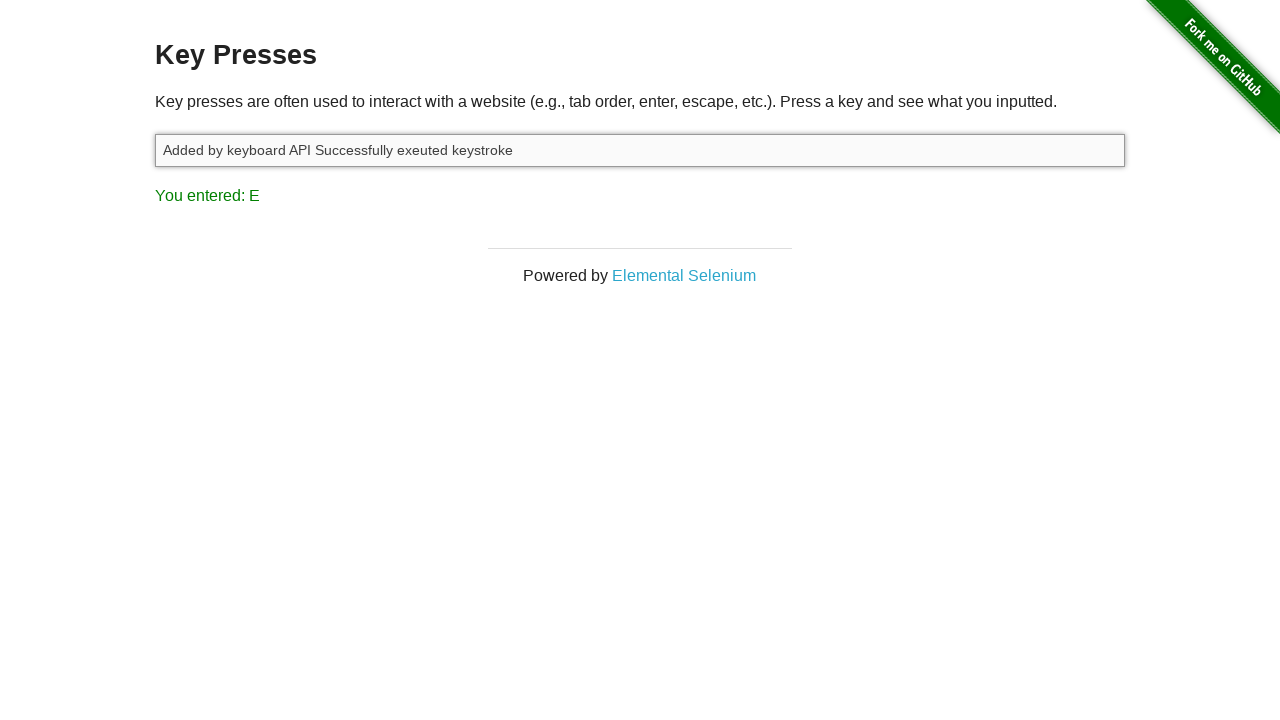

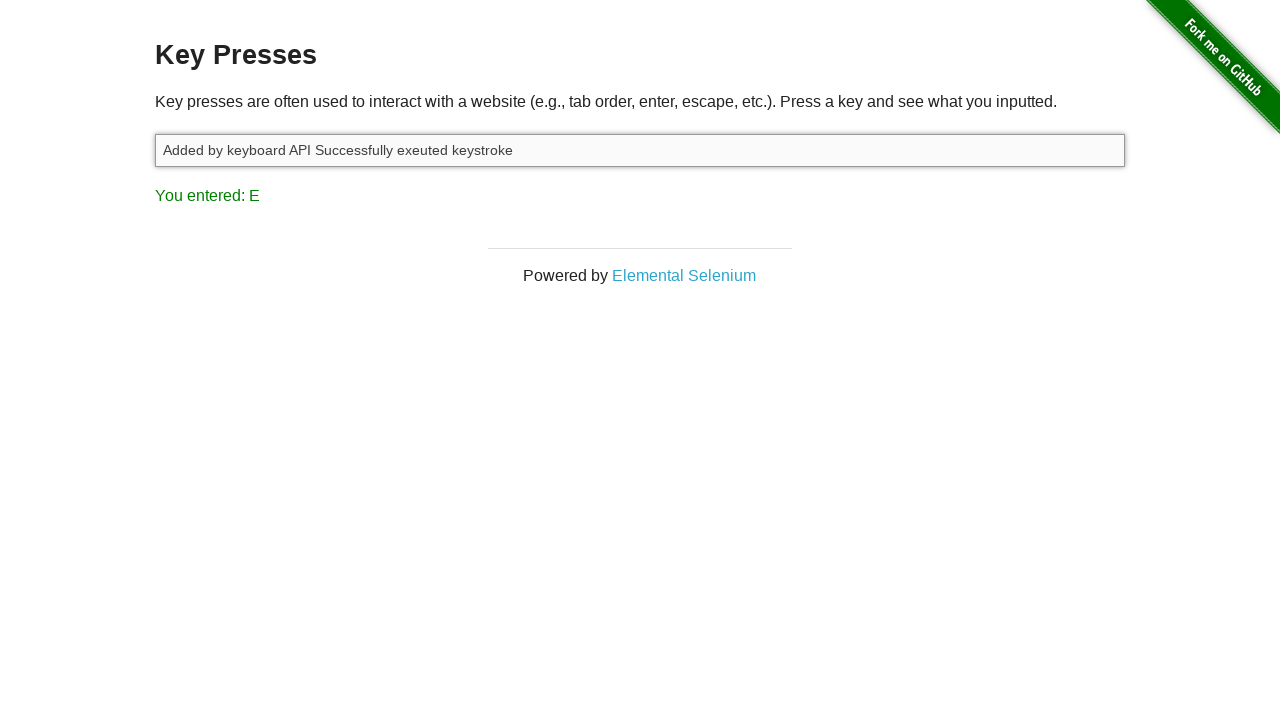